Navigates to CRM Pro website and verifies the page title and URL match expected values

Starting URL: https://crmpro.com/

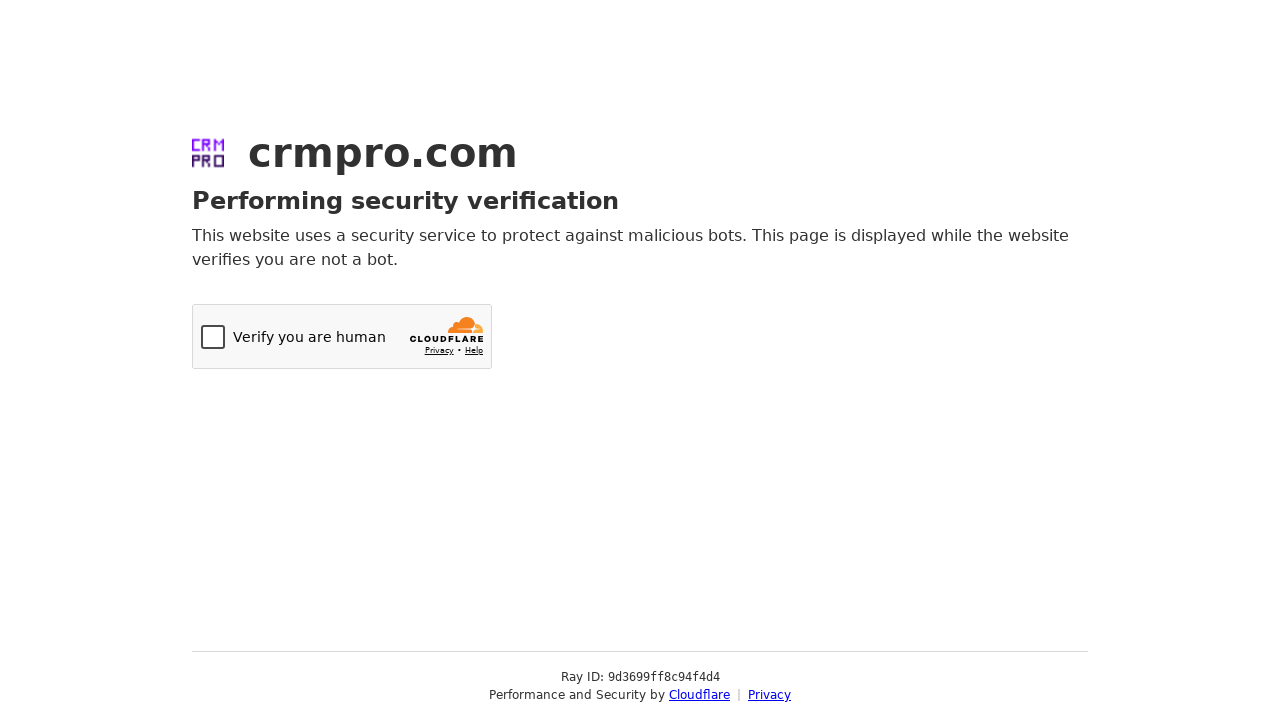

Navigated to CRM Pro website at https://crmpro.com/
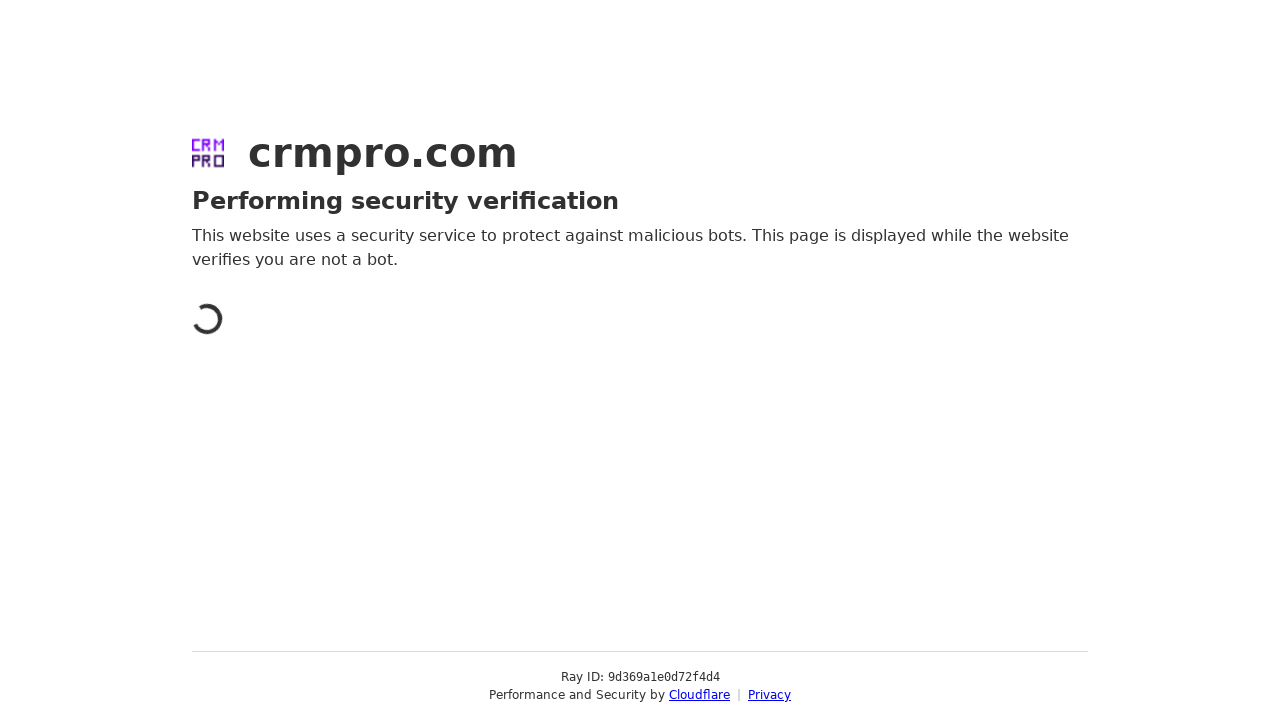

Retrieved page title
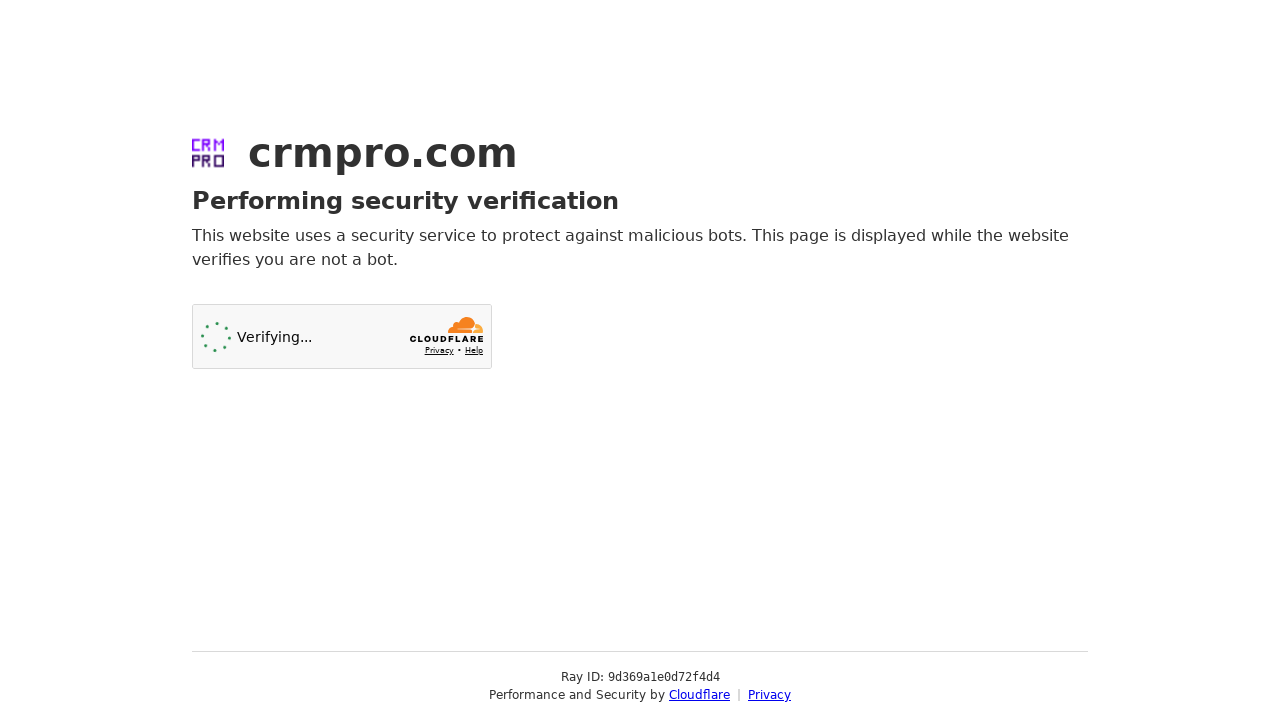

Retrieved page URL
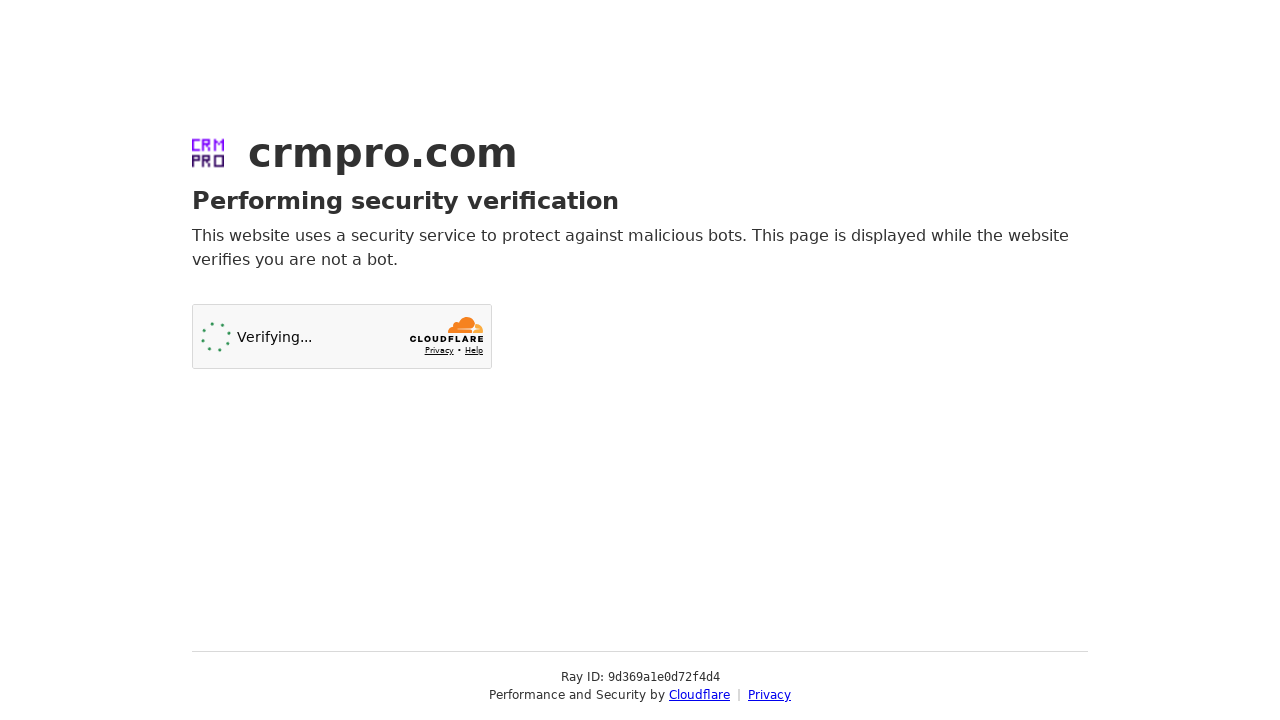

Page title verification failed - title does not match expected value
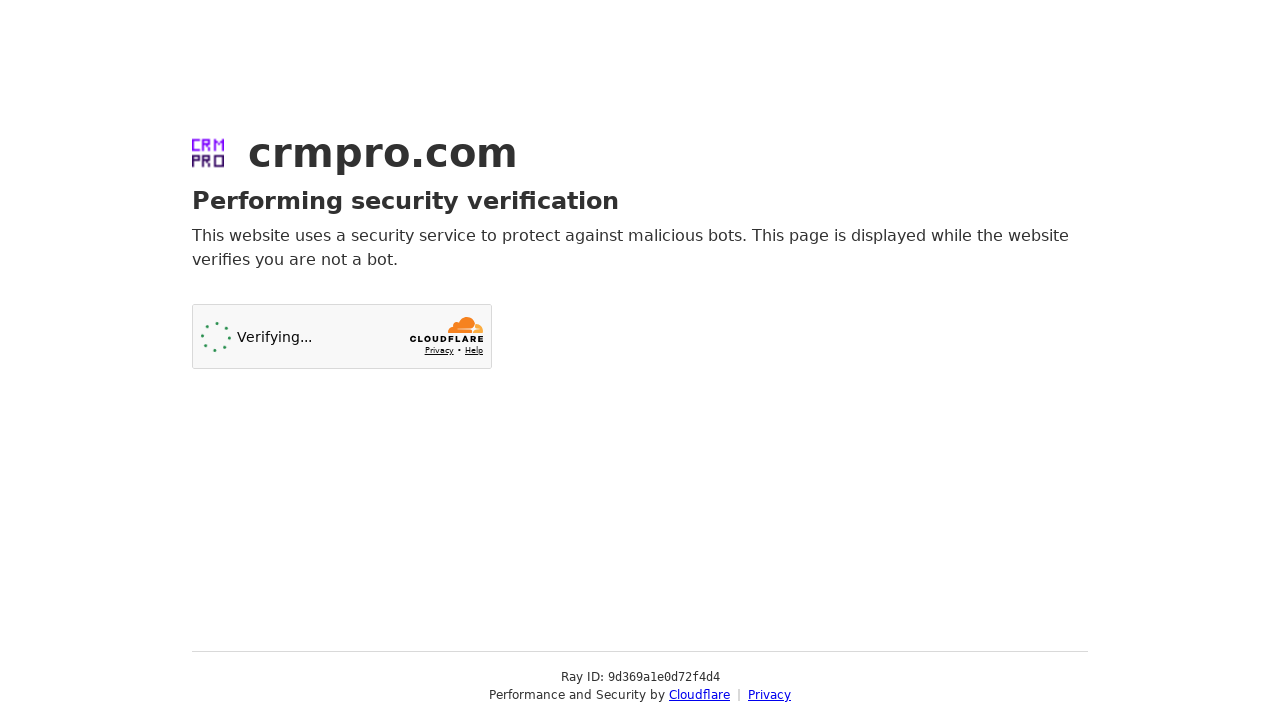

Page URL verification passed - URL matches expected value
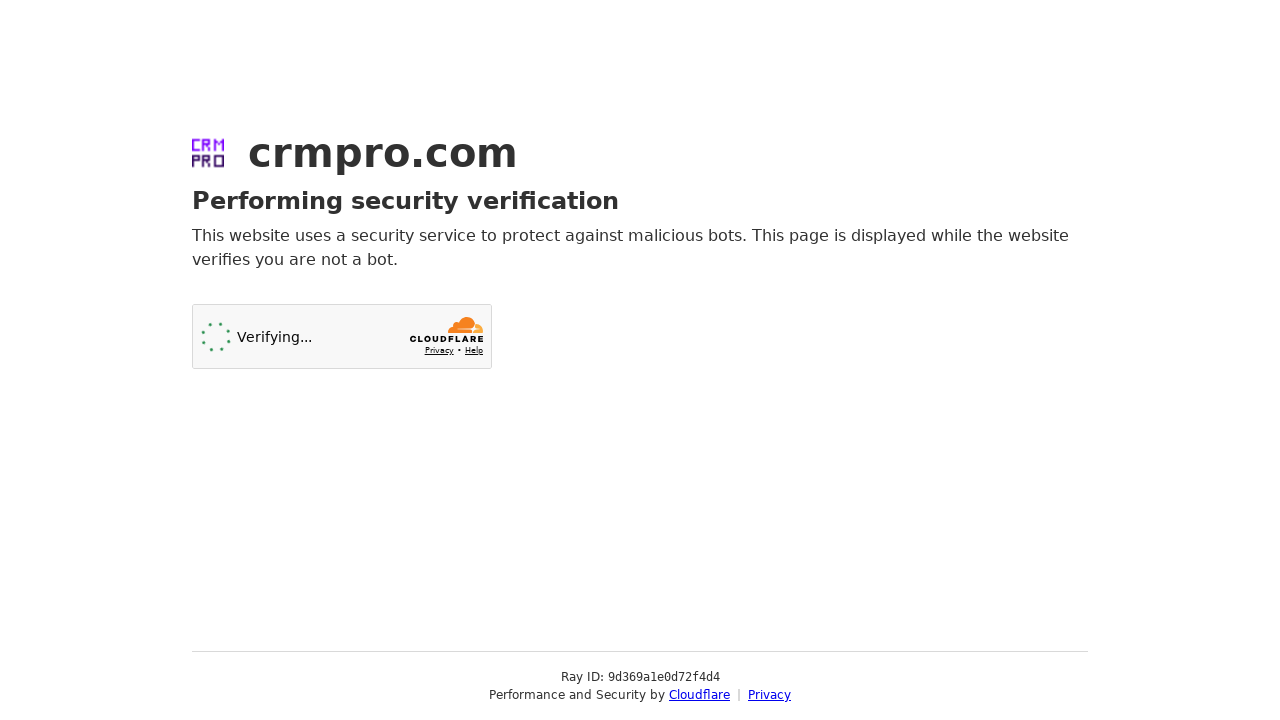

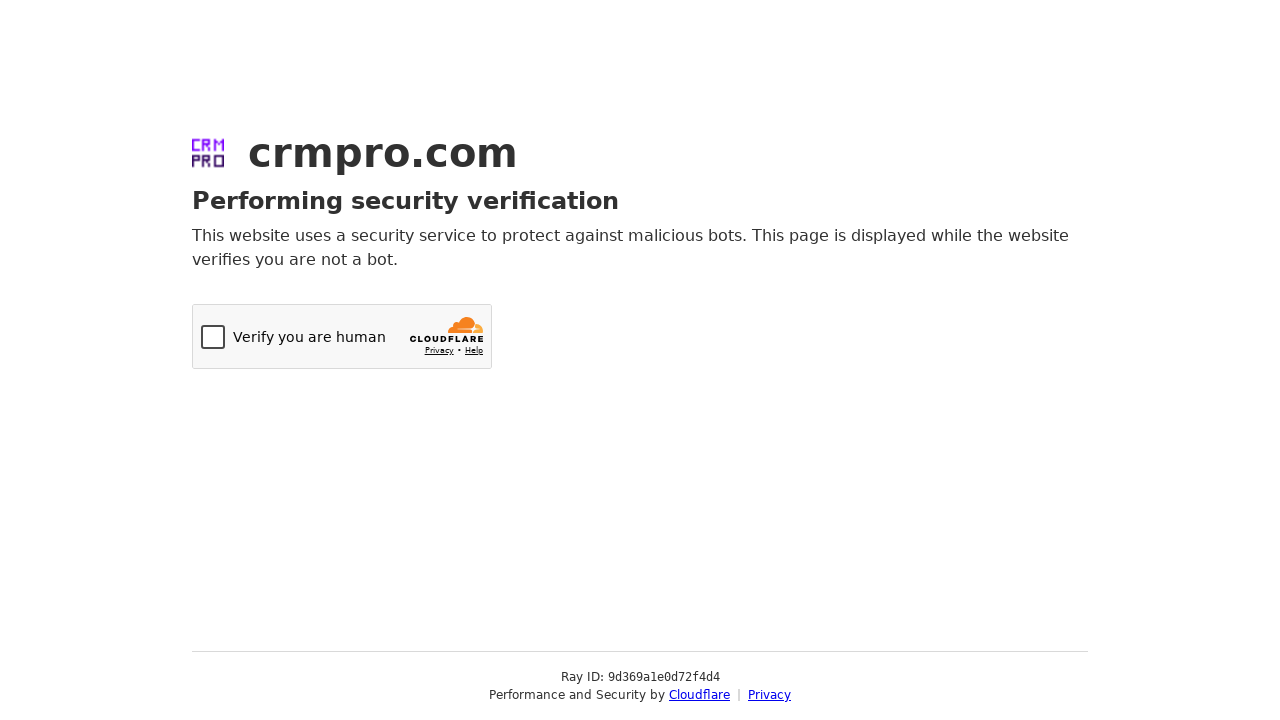